Tests registration form validation by submitting an invalid email format (@dot.com) with a valid password to verify the form properly rejects malformed email addresses.

Starting URL: https://telranedu.web.app/home

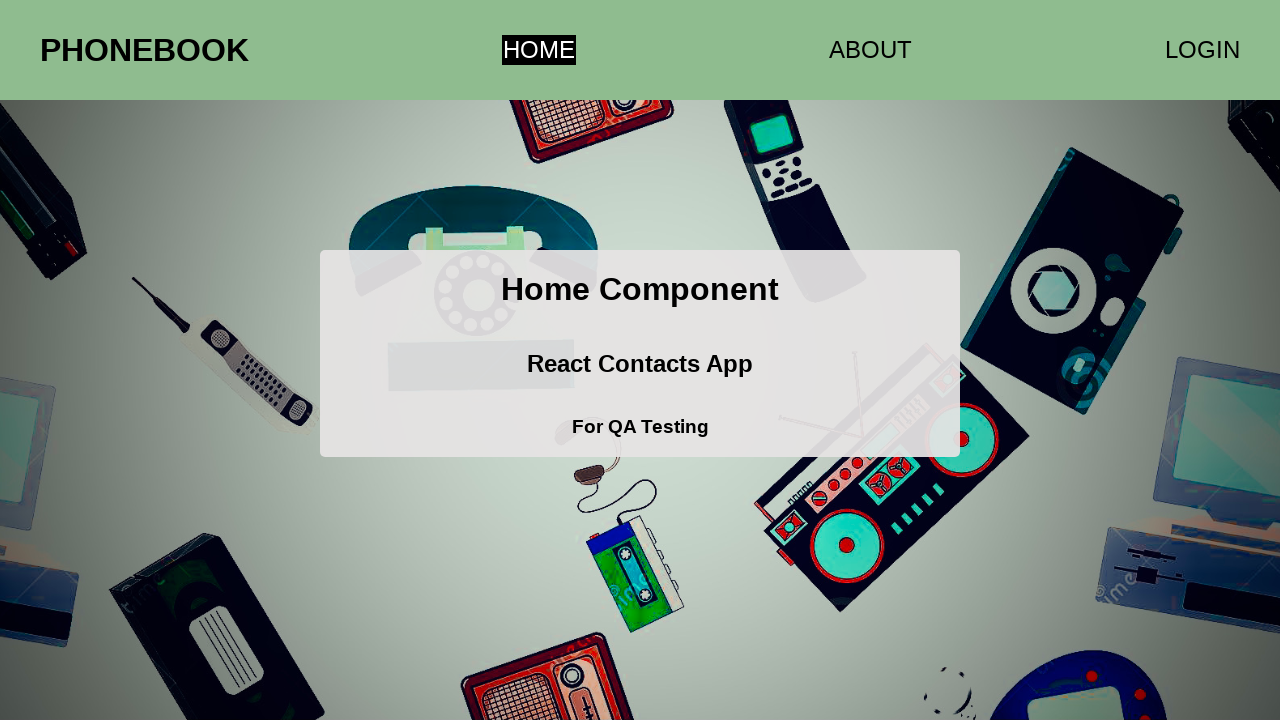

Clicked on login/registration link at (1202, 50) on a[href='/login']
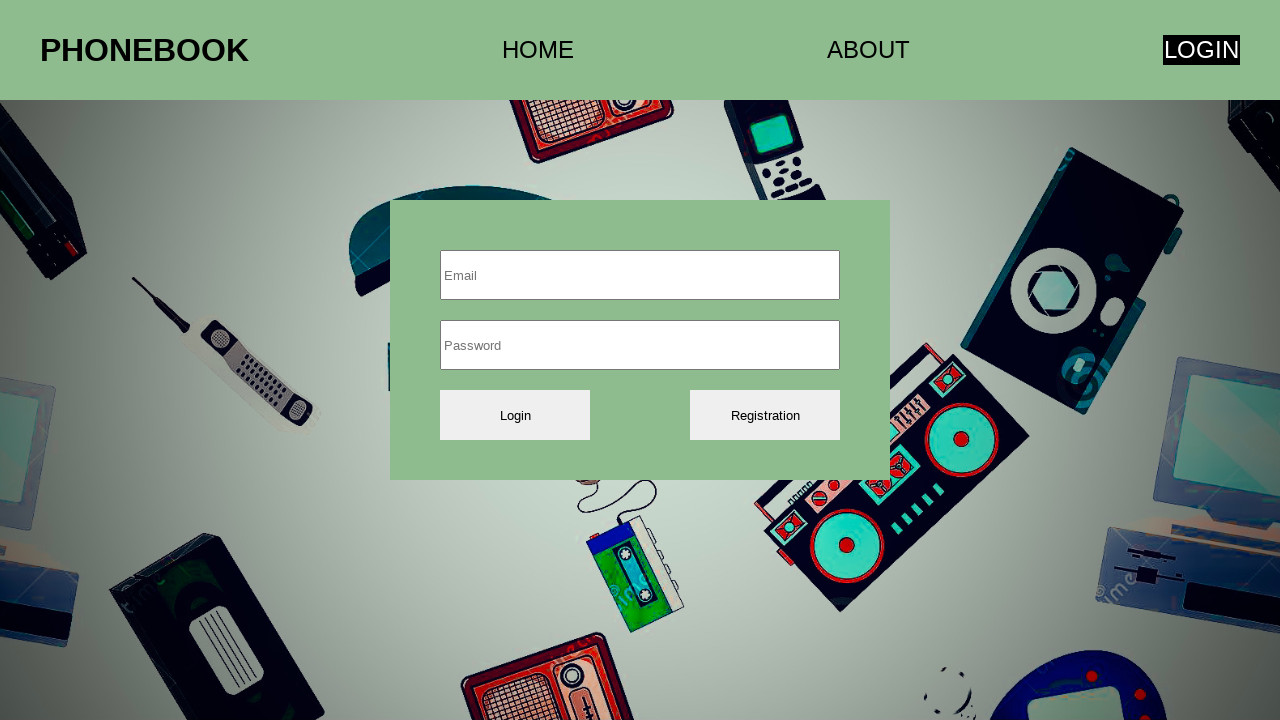

Clicked on email input field at (640, 275) on xpath=//input[1]
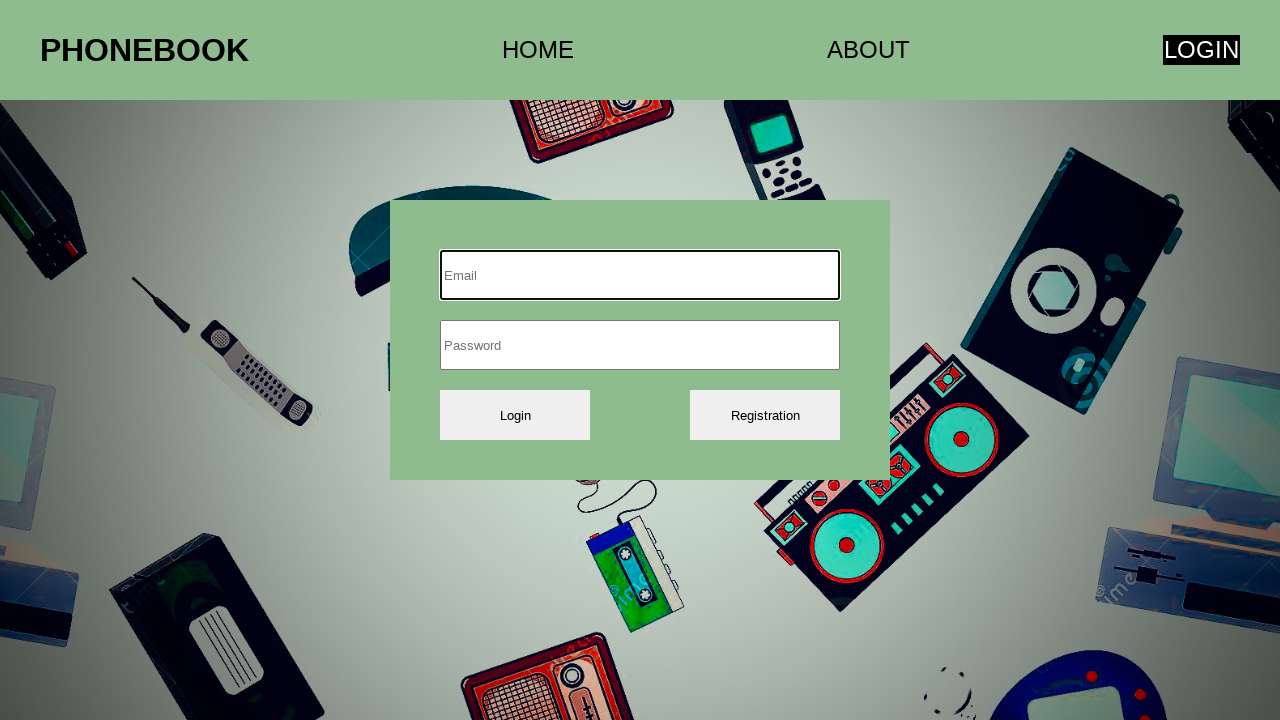

Filled email field with invalid format '@dot.com' (missing local part) on //input[1]
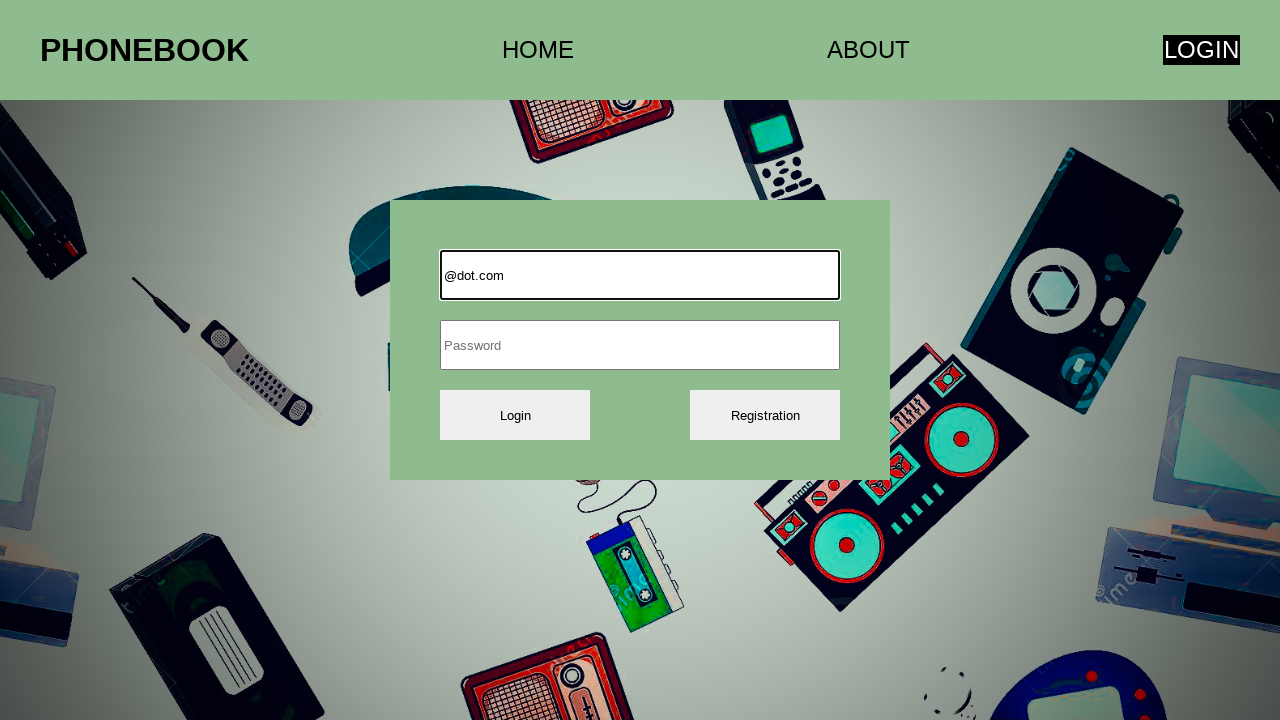

Clicked on password input field at (640, 345) on xpath=//input[2]
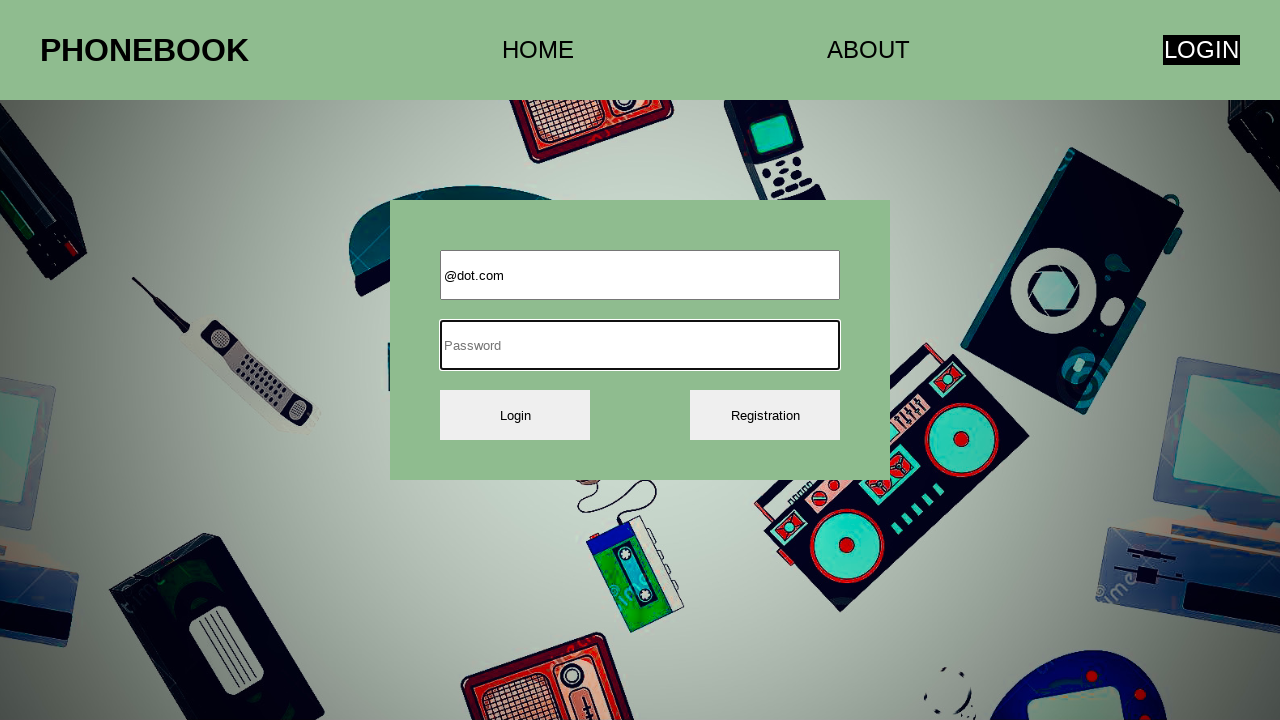

Filled password field with valid password '1234A!bcd' on //input[2]
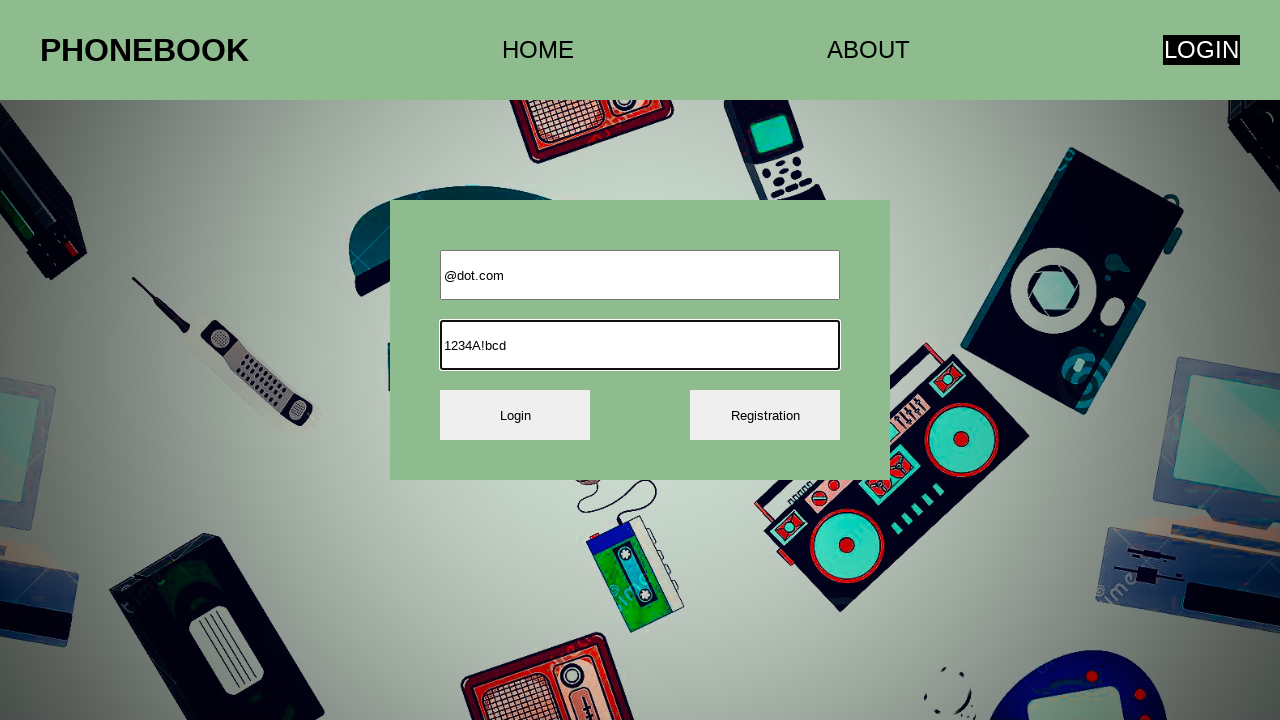

Clicked registration/submit button to test form validation at (765, 415) on xpath=//button[2]
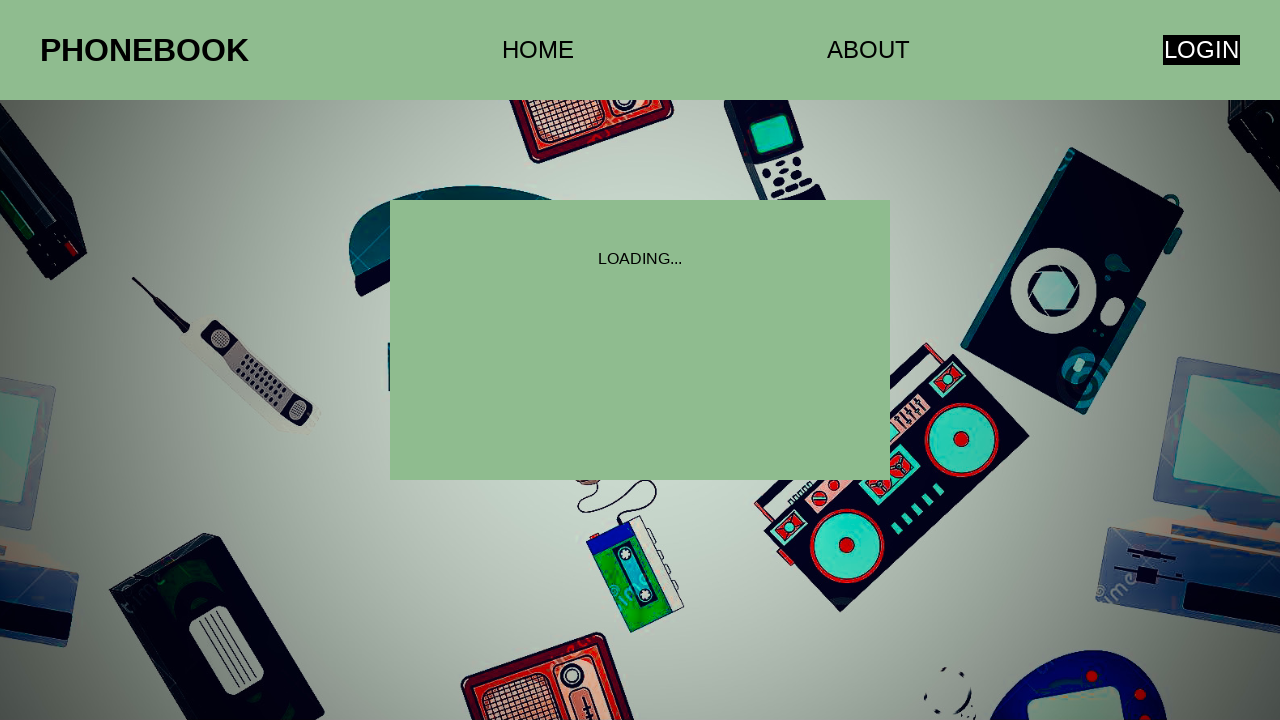

Waited for form validation response
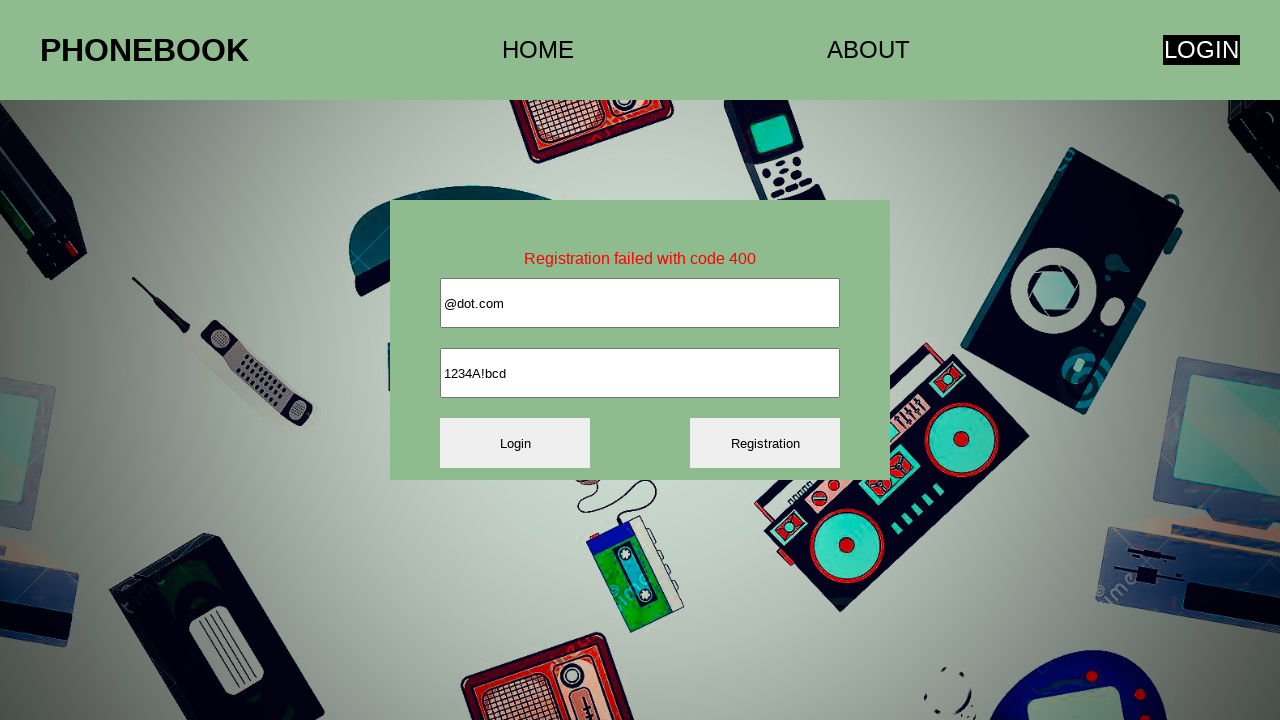

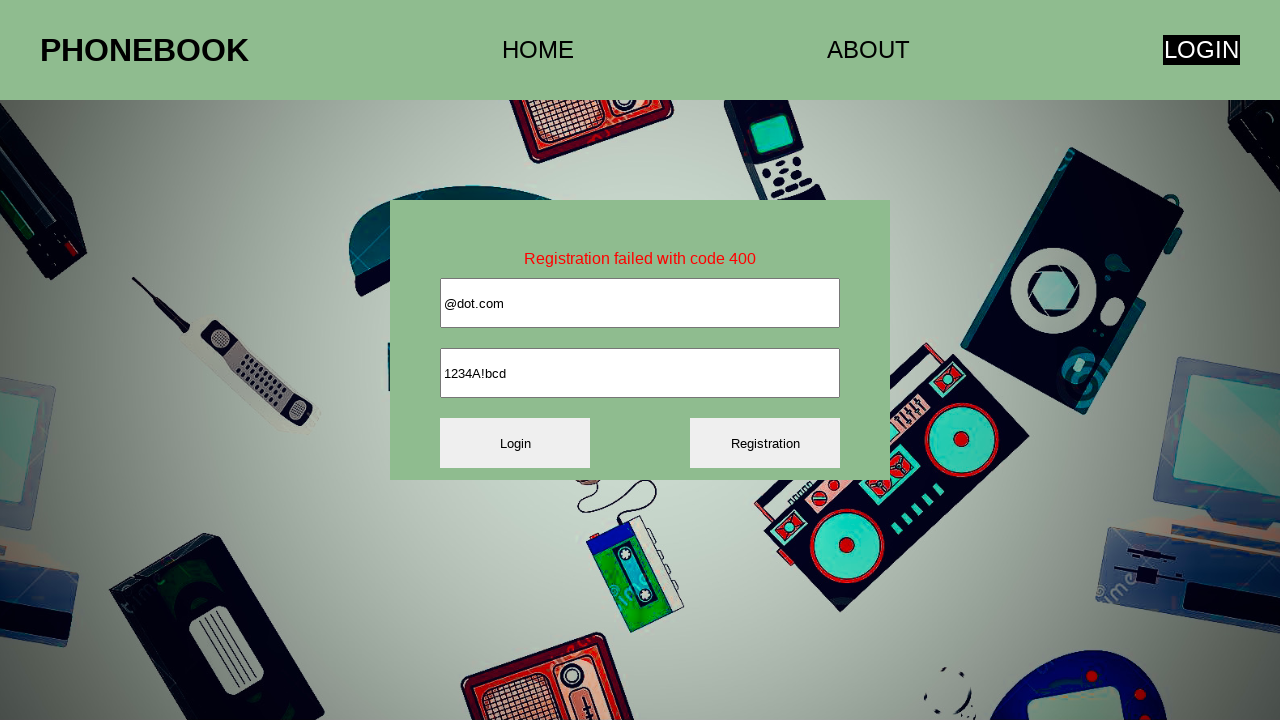